Navigates to a Brazilian agricultural news website's fruit prices page and verifies that the pricing table with product names and prices is displayed.

Starting URL: https://www.noticiasagricolas.com.br/cotacoes/frutas

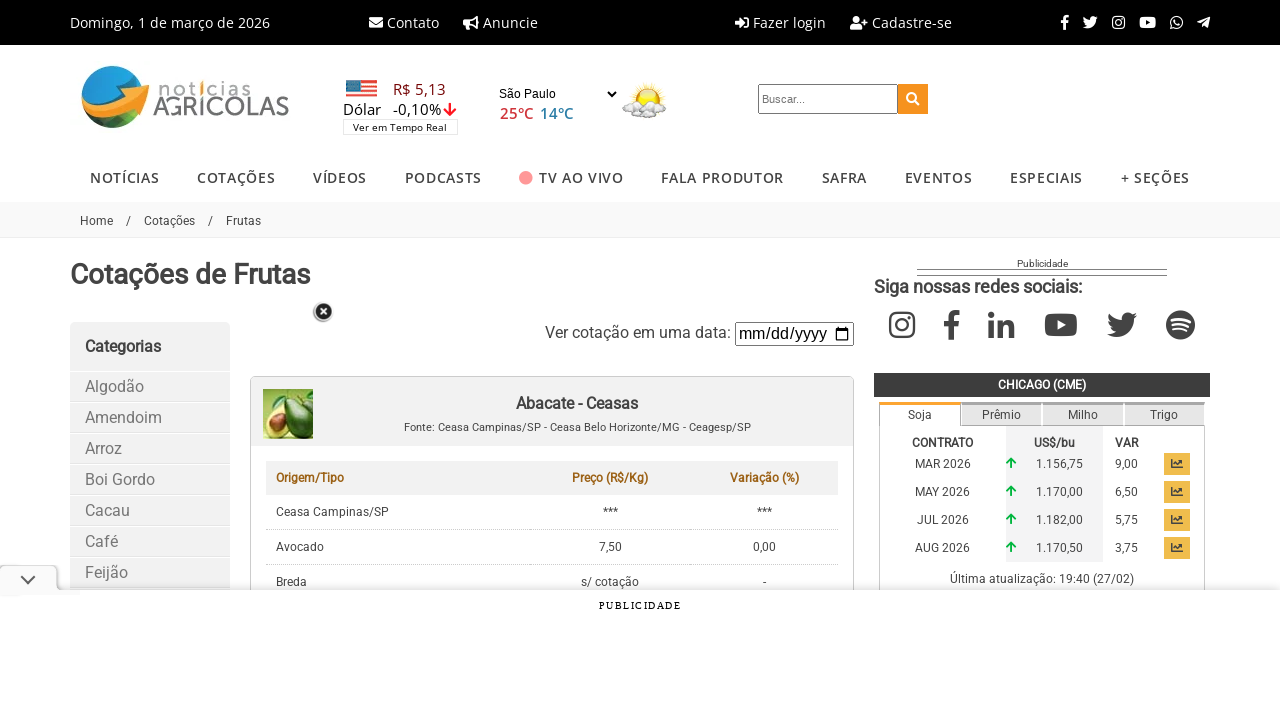

Navigated to Brazilian agricultural news website's fruit prices page
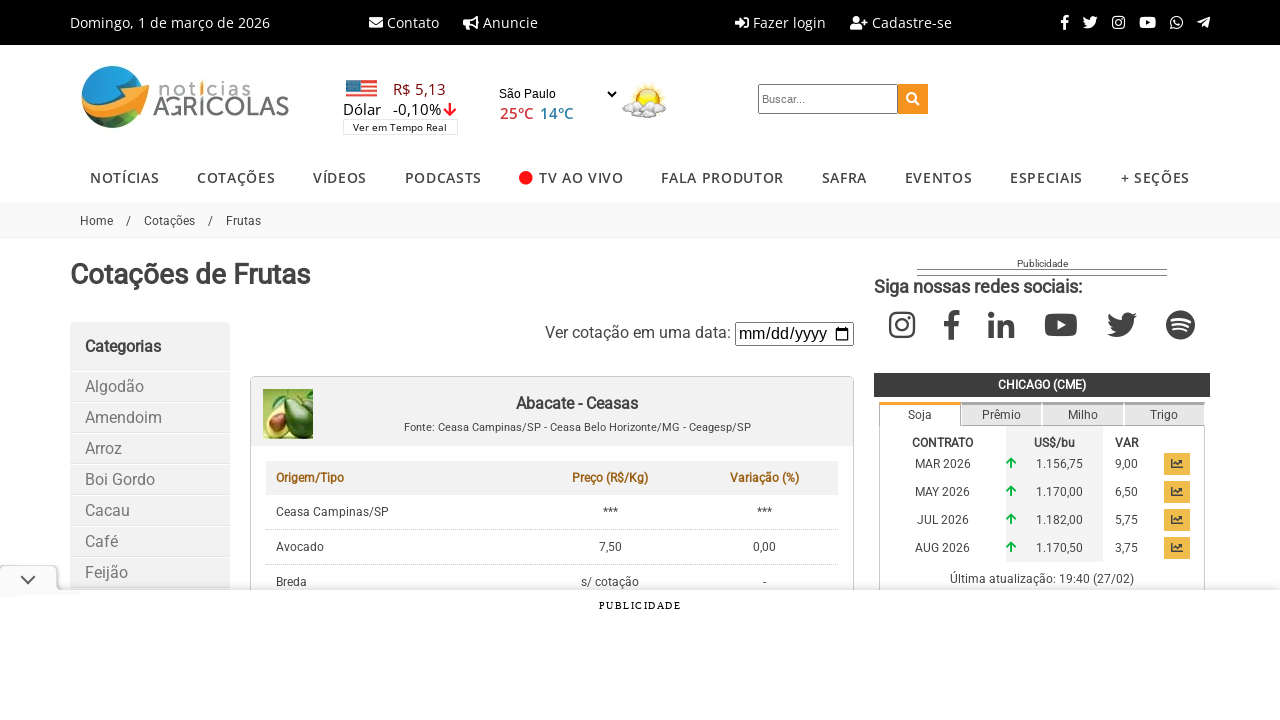

Pricing tables loaded on the fruit quotations page
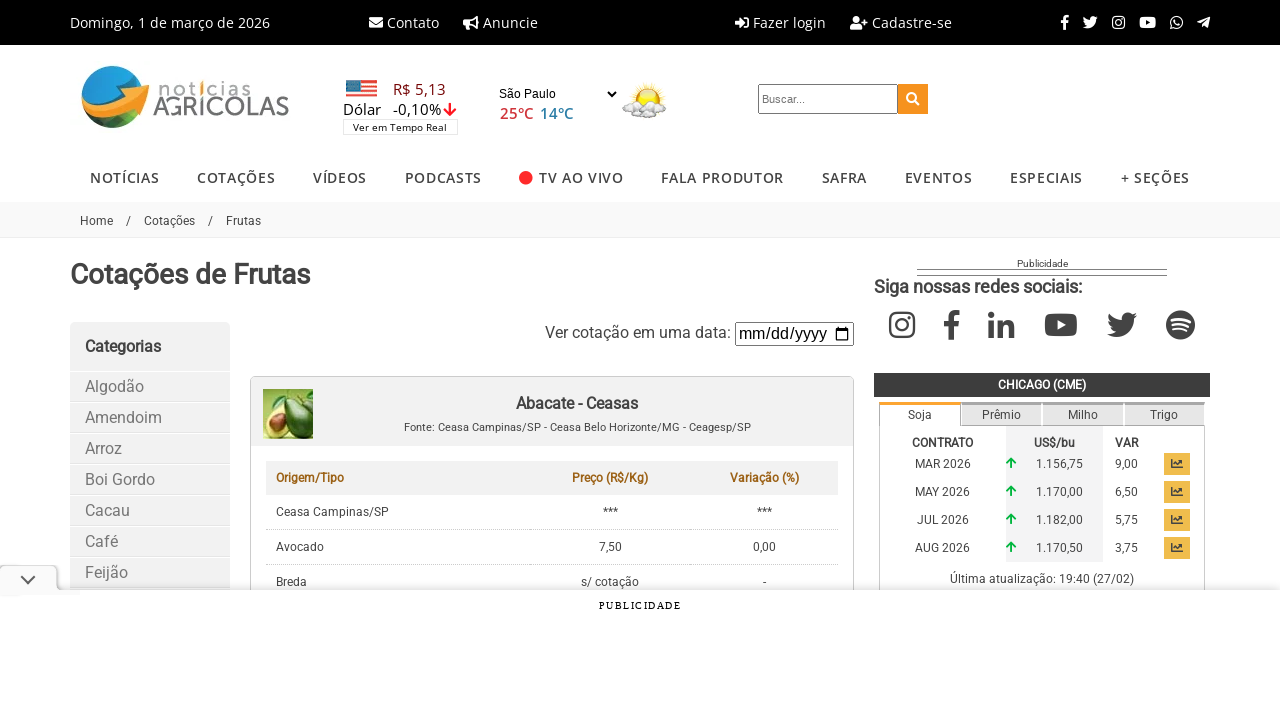

Verified that pricing table with product names and prices is displayed
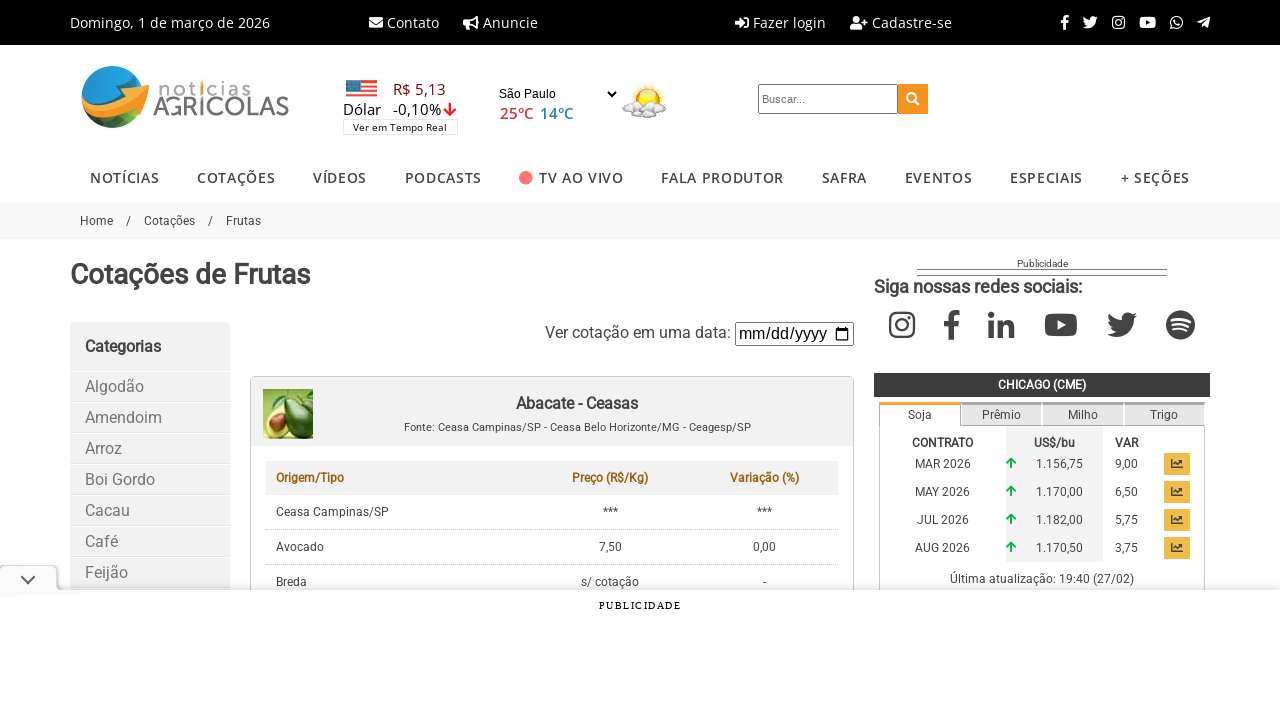

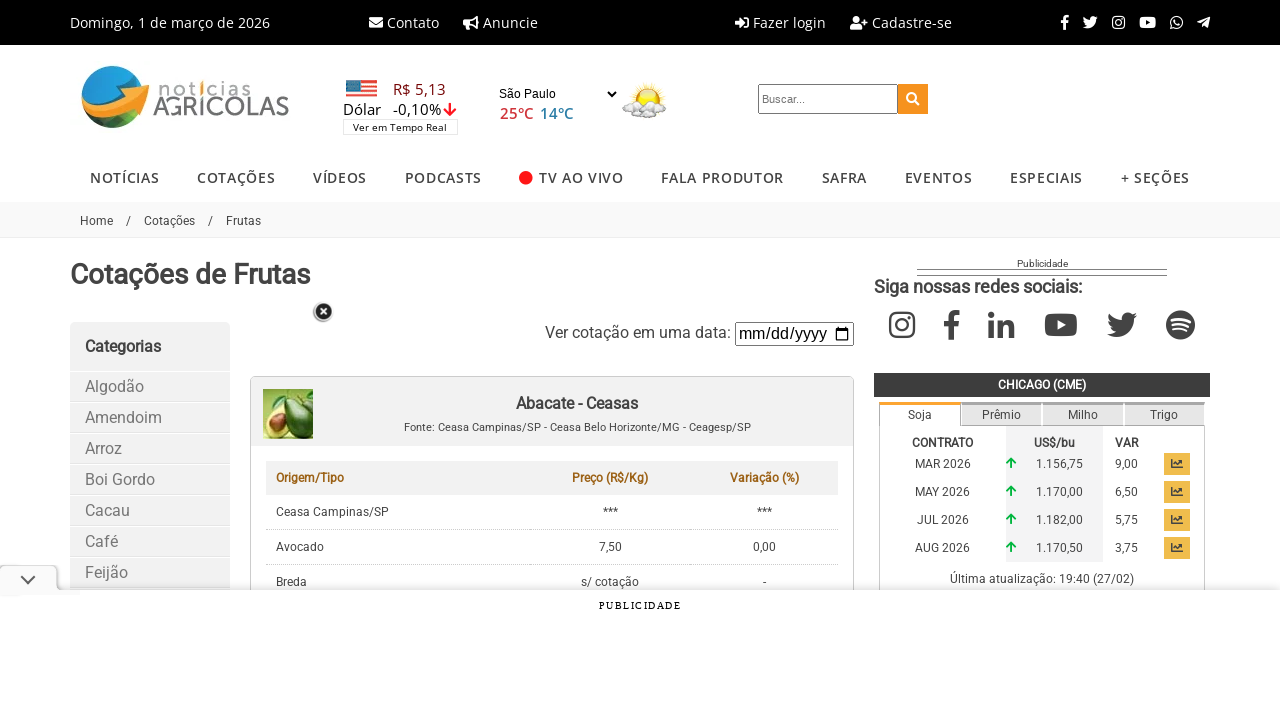